Tests table sorting functionality and searches for a specific item (Rice) across paginated results, extracting its price when found

Starting URL: https://rahulshettyacademy.com/seleniumPractise/#/offers

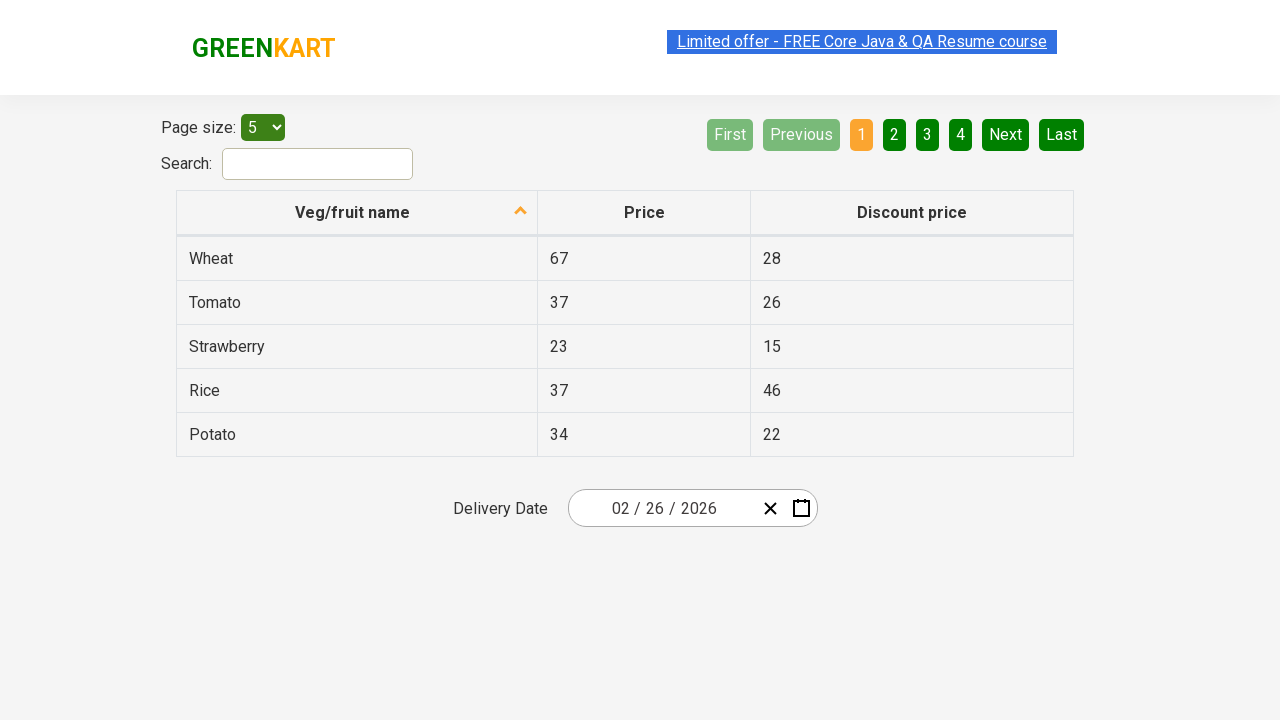

Clicked first column header to sort table at (357, 213) on xpath=//tr/th[1]
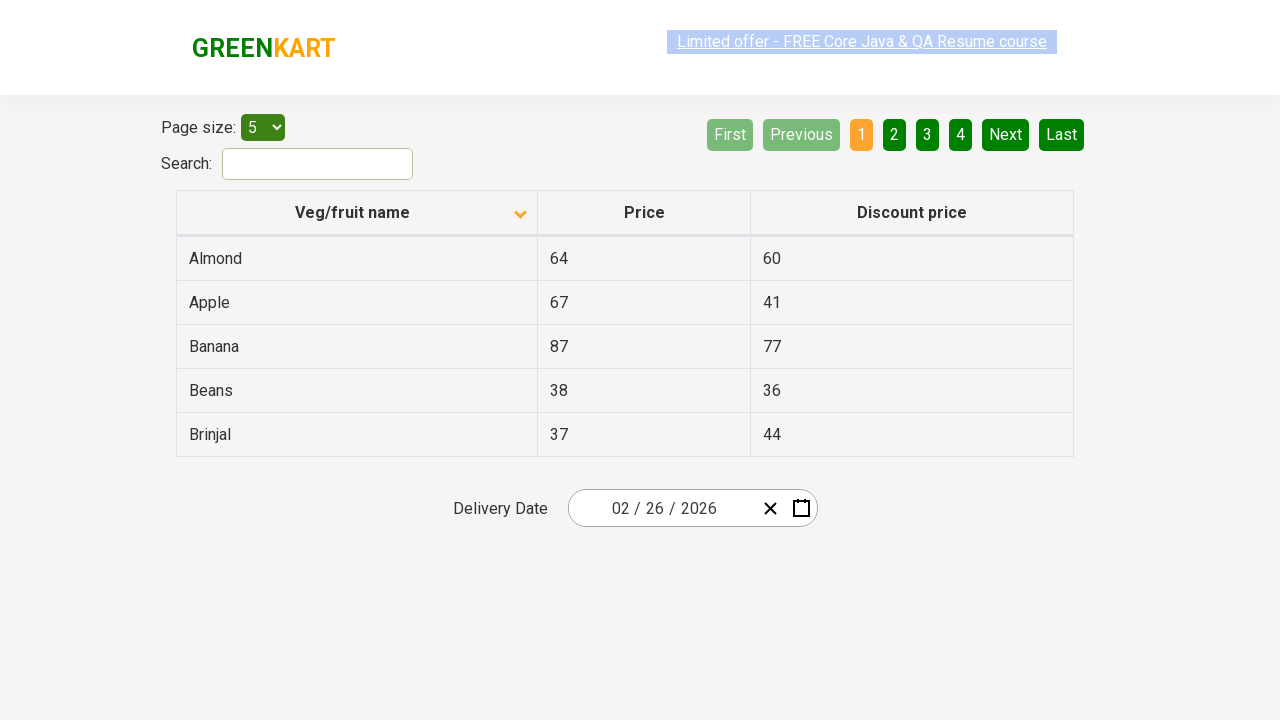

Retrieved all items from first column
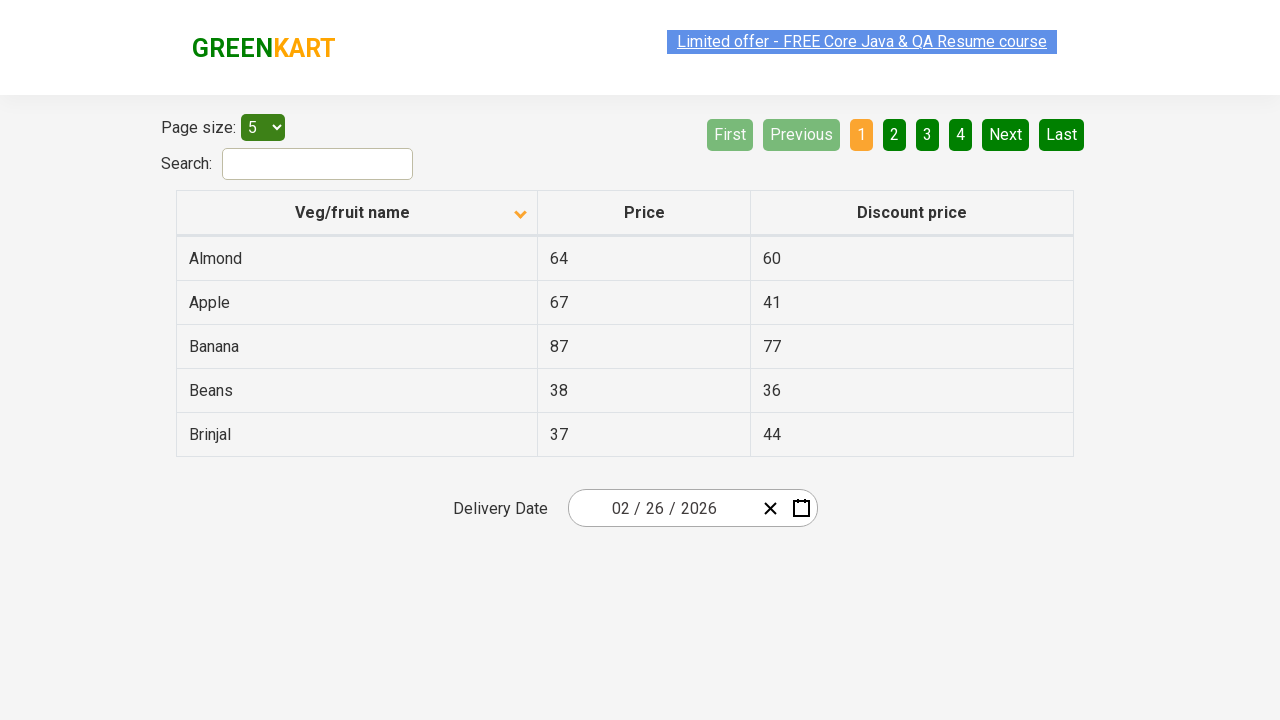

Verified table is sorted correctly
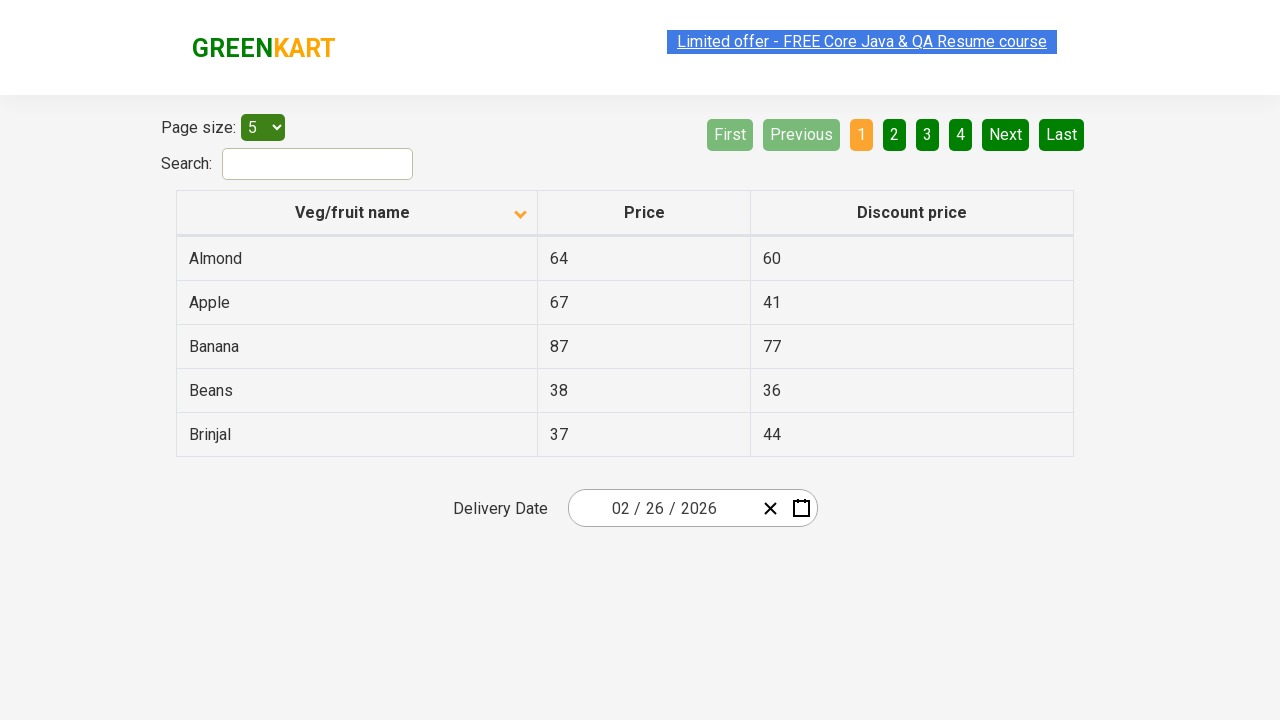

Searched for Rice item on current page
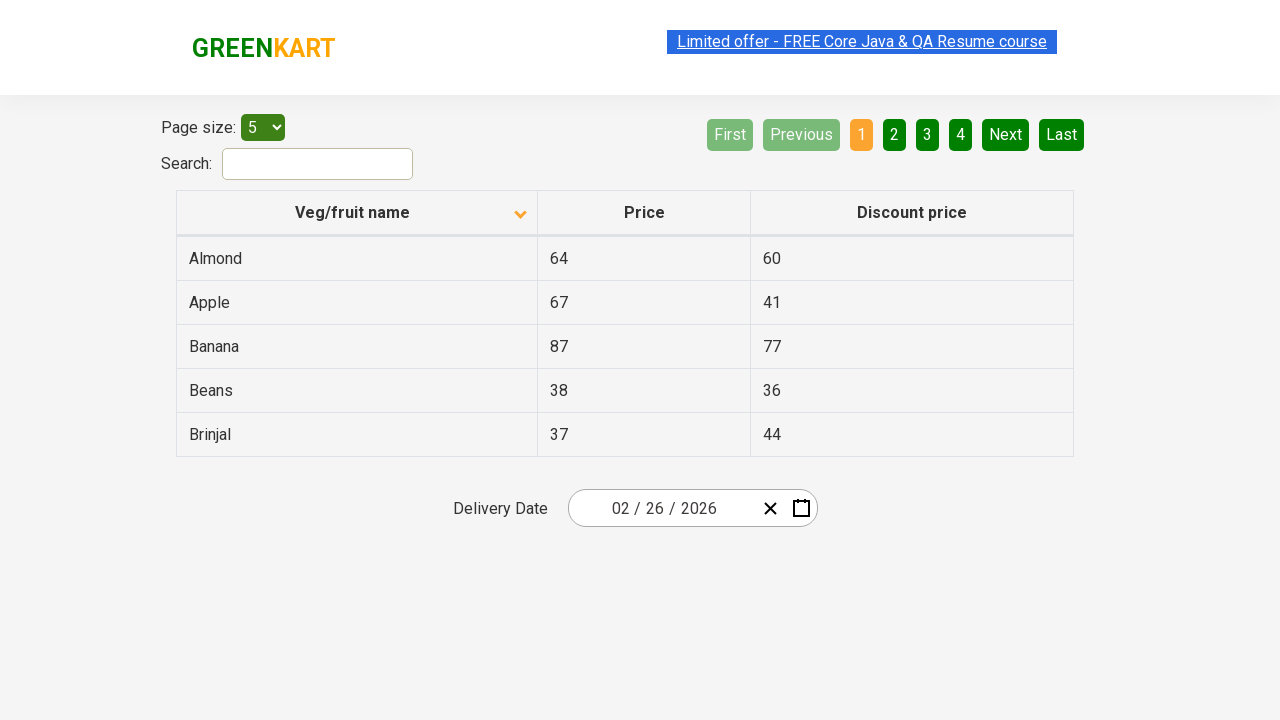

Clicked Next button to go to next page at (1006, 134) on [aria-label='Next']
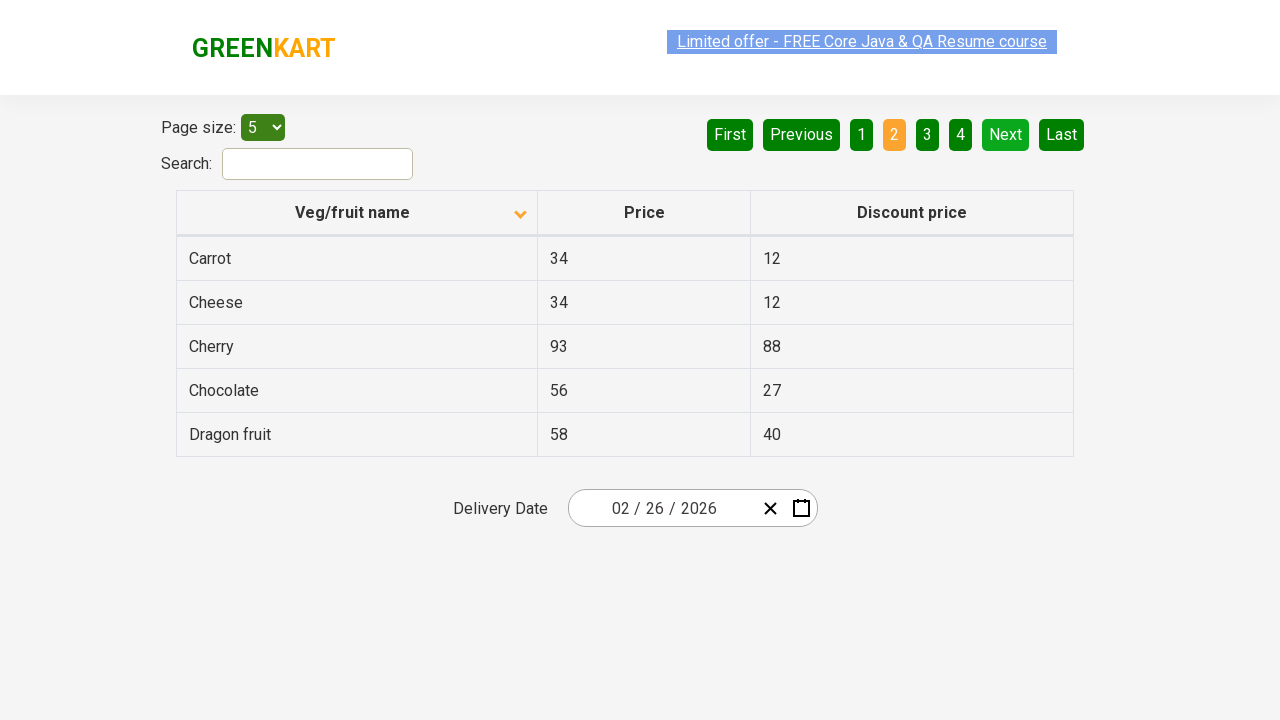

Waited for page to load after pagination
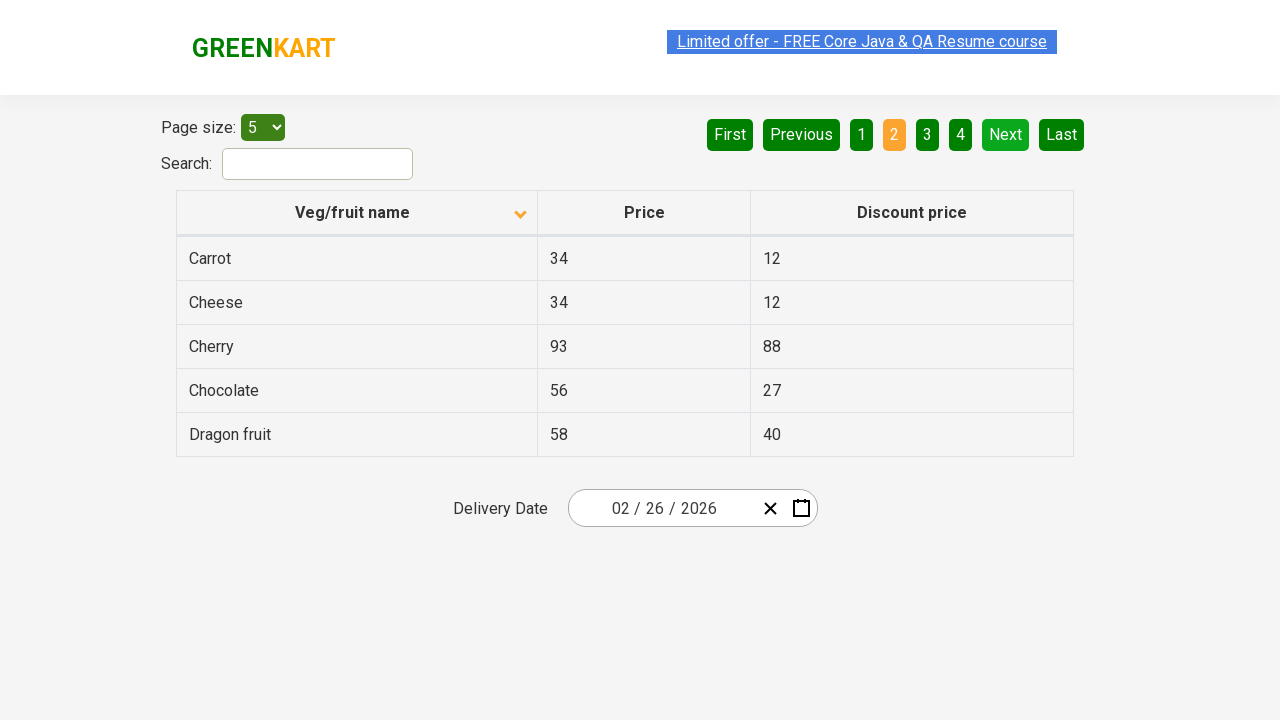

Searched for Rice item on current page
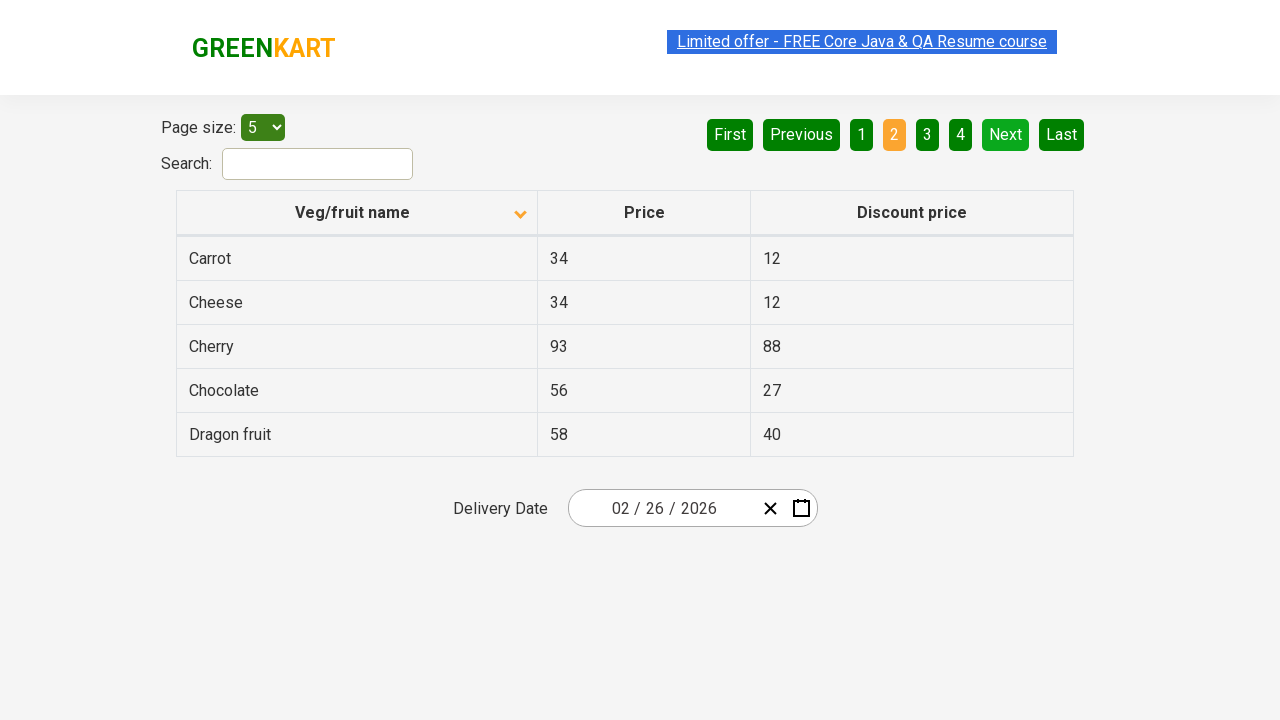

Clicked Next button to go to next page at (1006, 134) on [aria-label='Next']
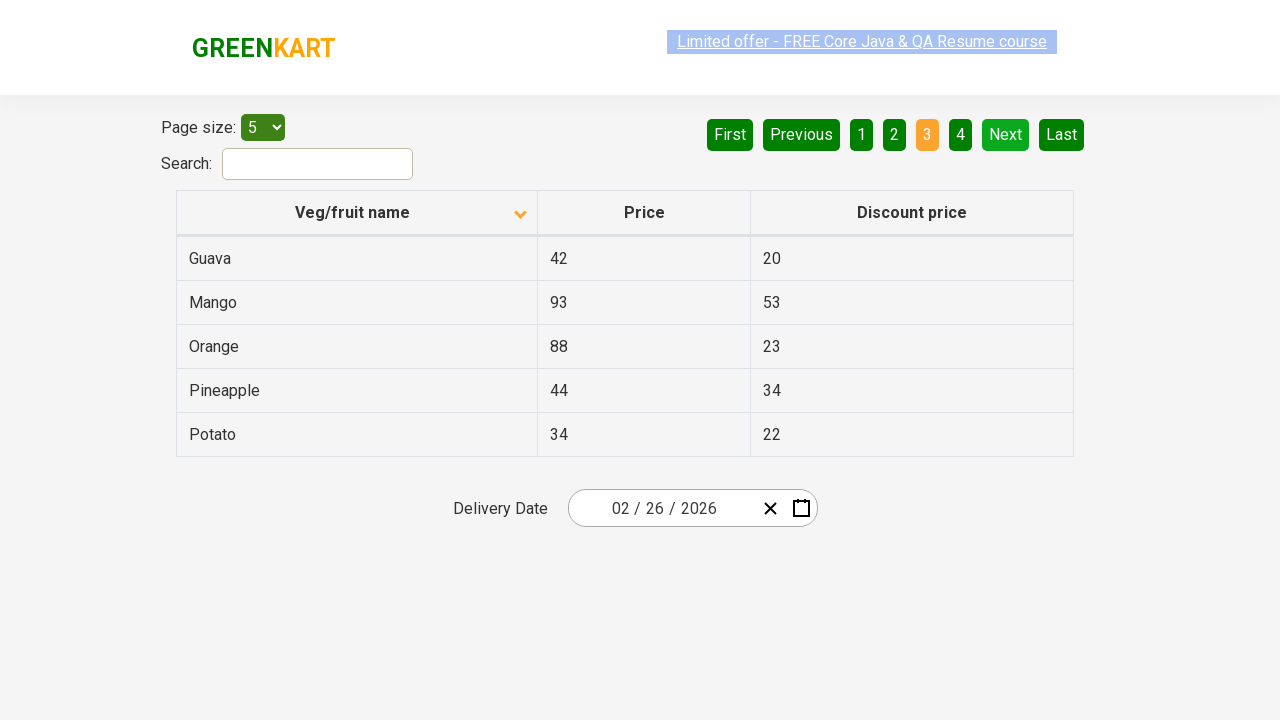

Waited for page to load after pagination
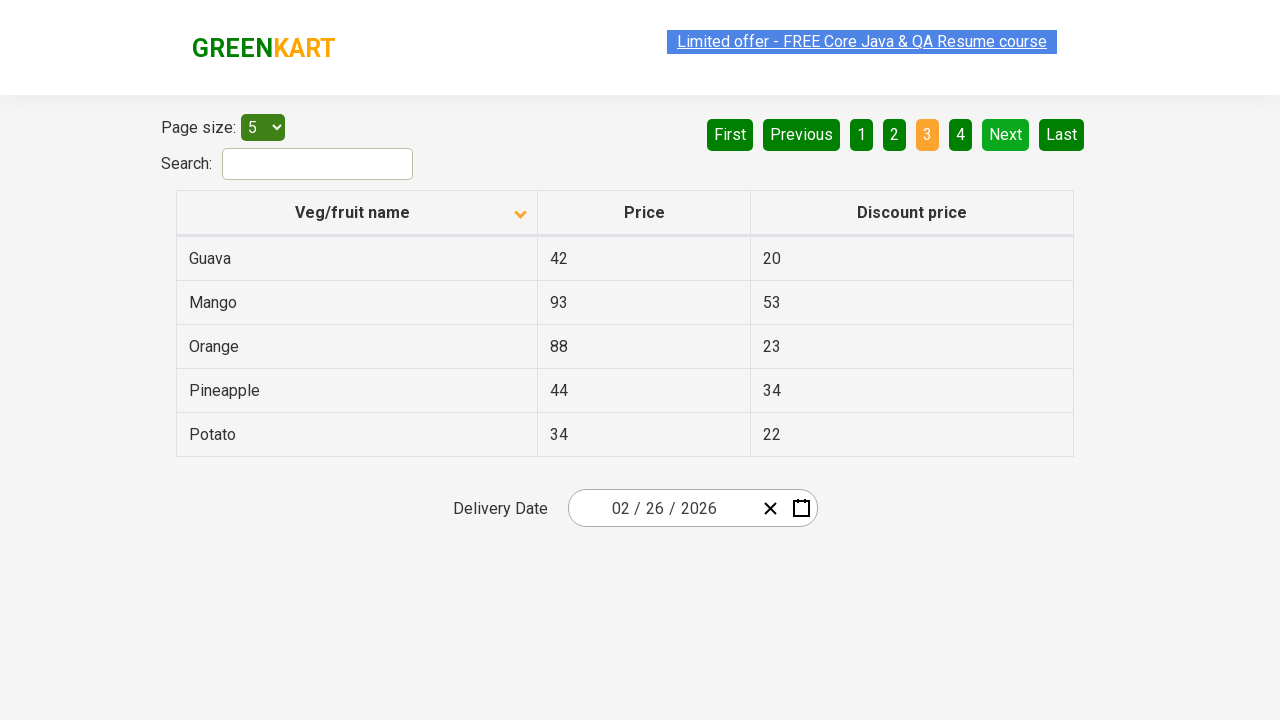

Searched for Rice item on current page
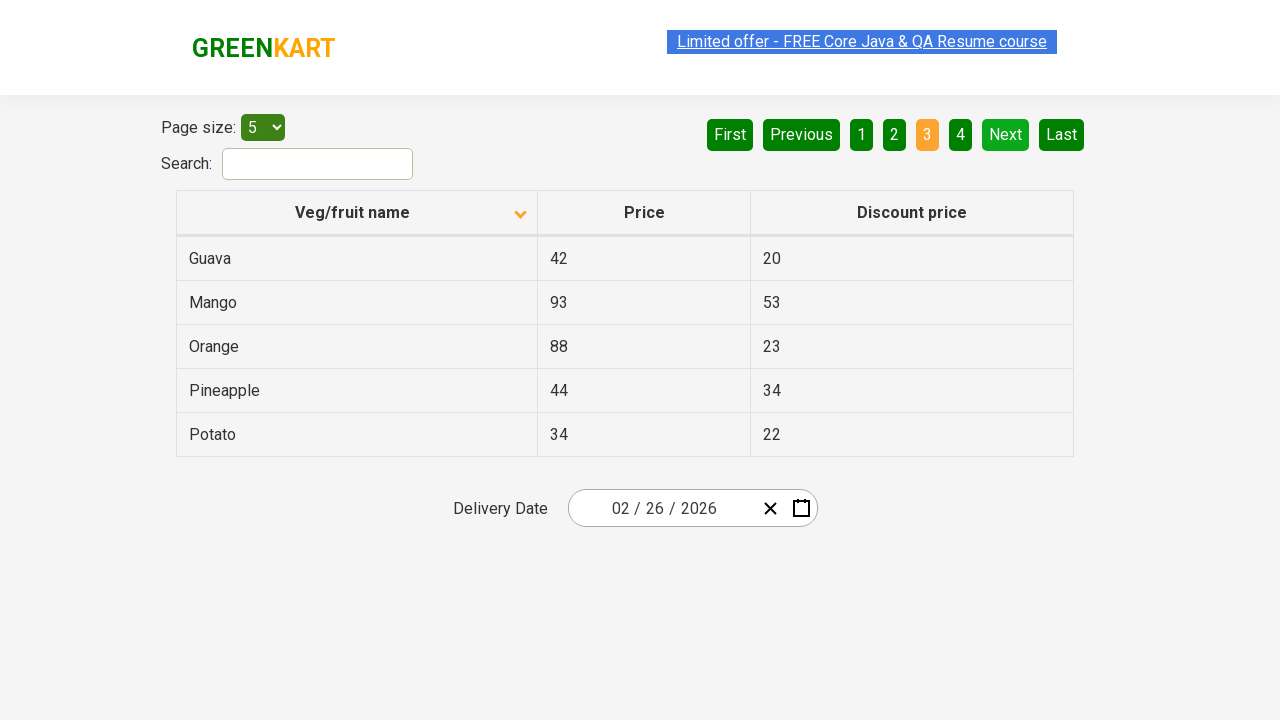

Clicked Next button to go to next page at (1006, 134) on [aria-label='Next']
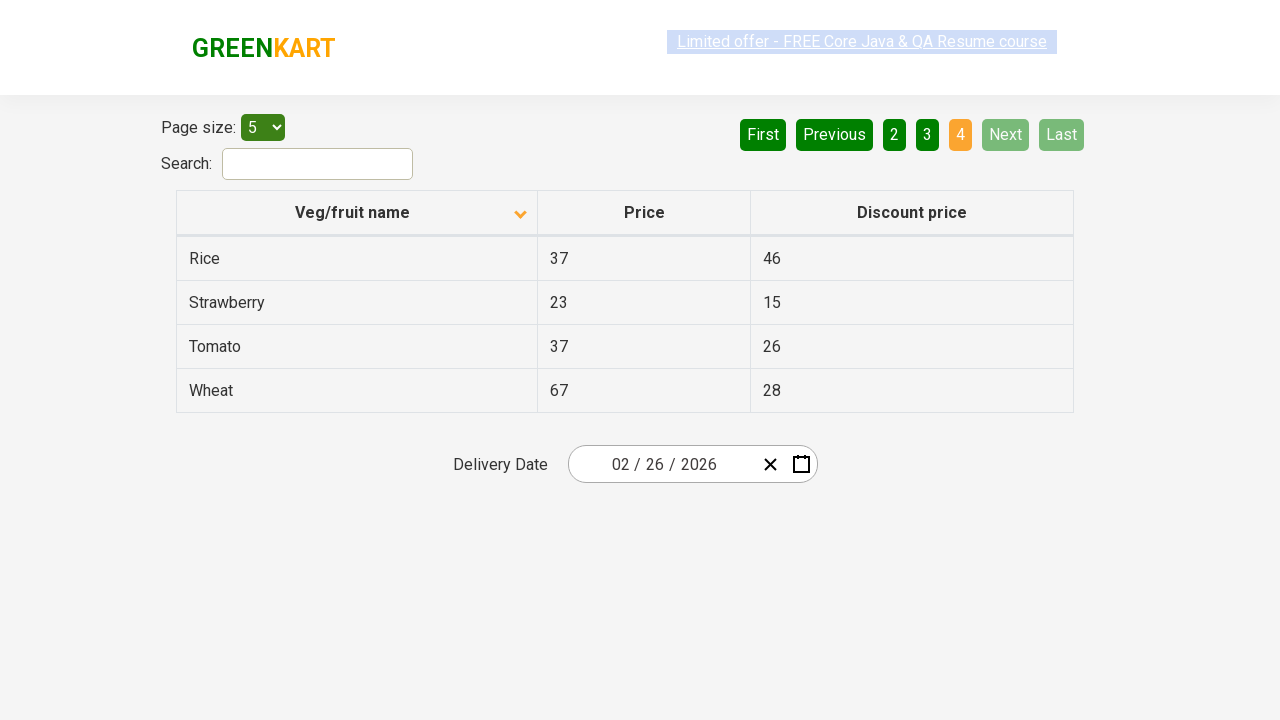

Waited for page to load after pagination
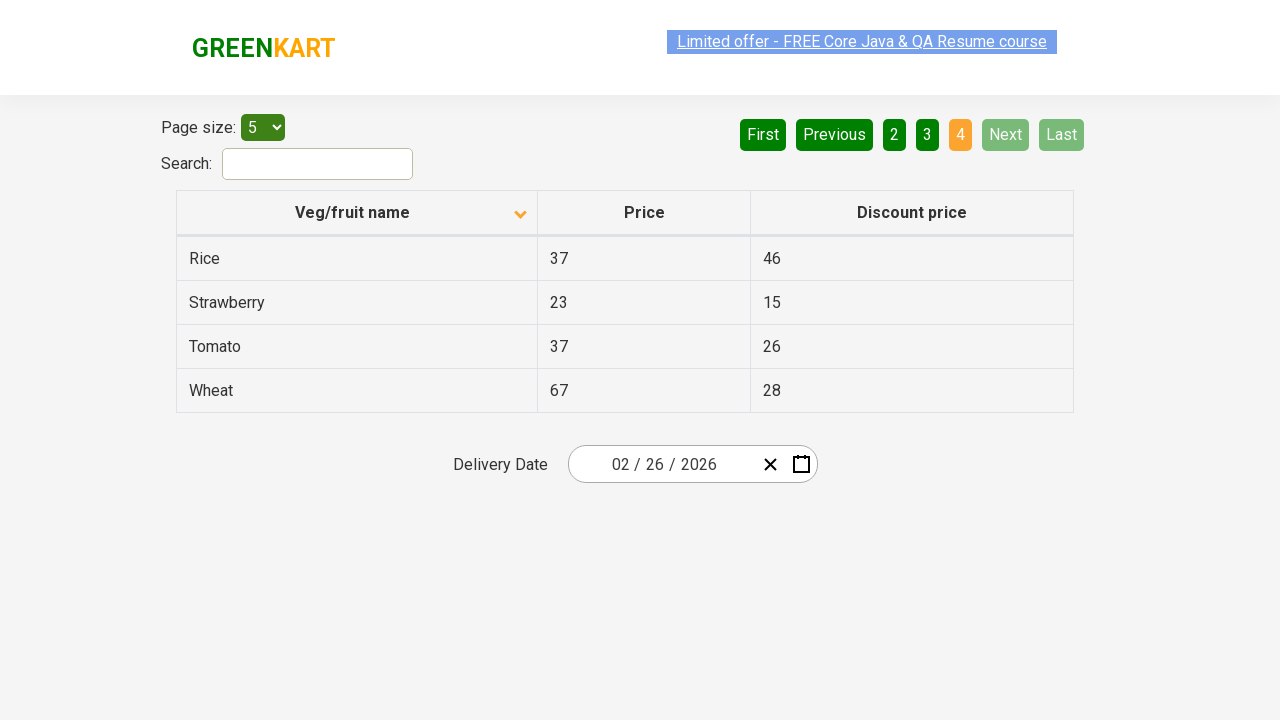

Searched for Rice item on current page
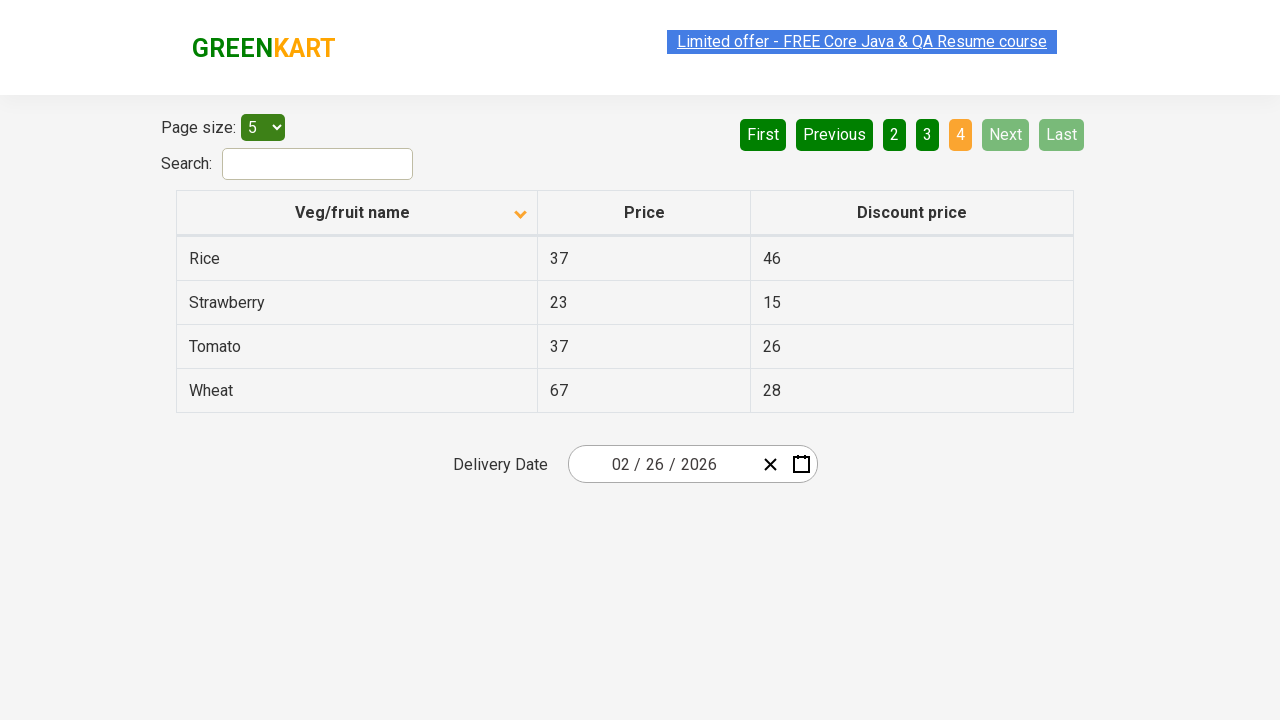

Found Rice and extracted price: 37
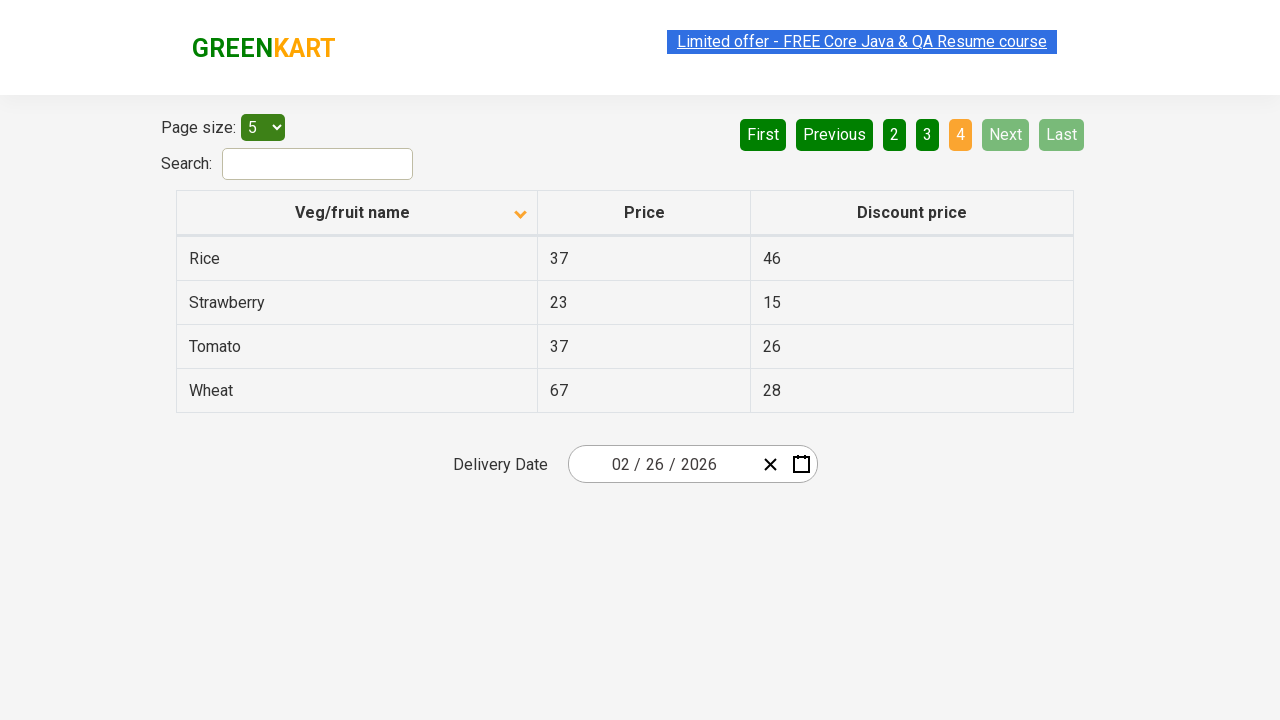

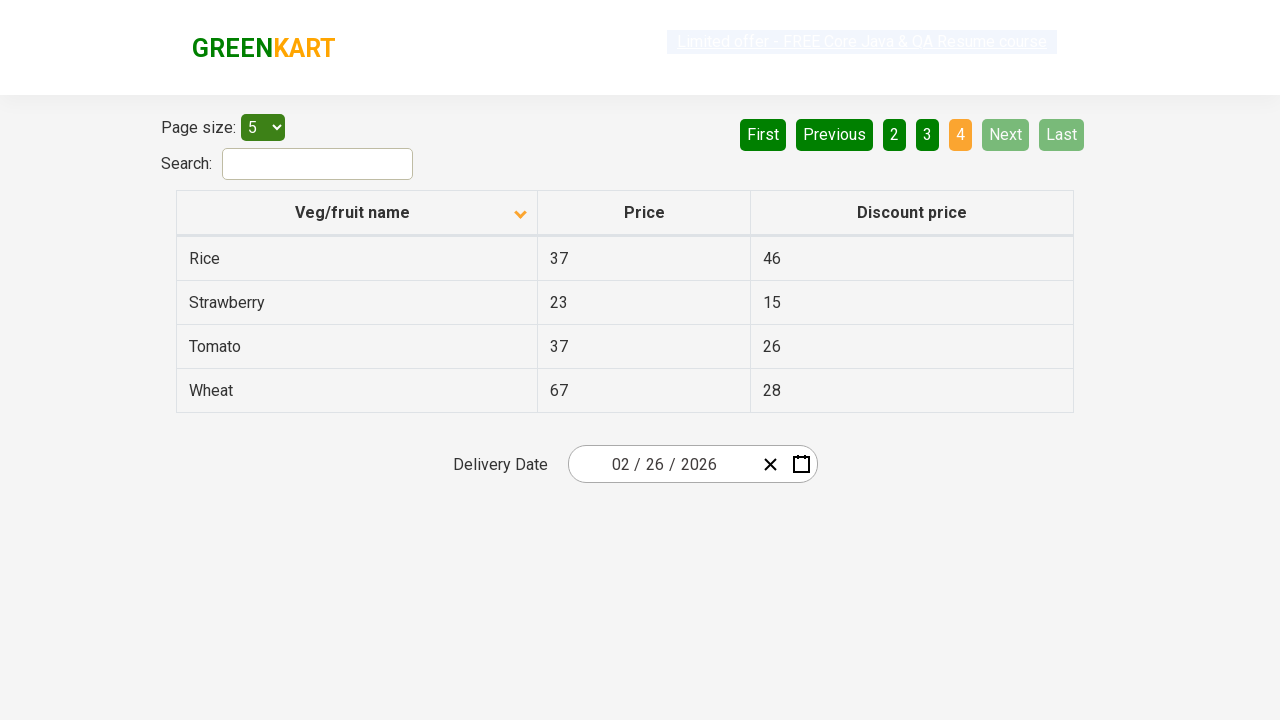